Tests checkbox and radio button interactions by clicking on both element types.

Starting URL: https://admlucid.com/Home/WebElements

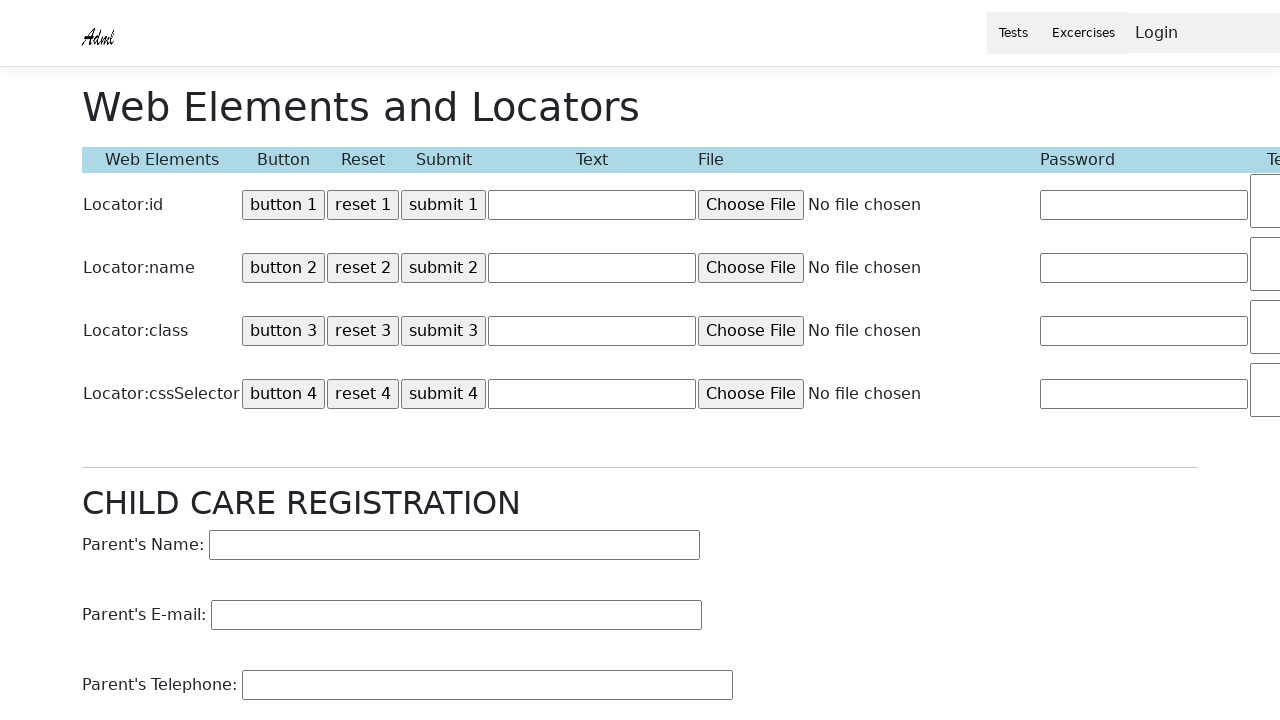

Navigated to RadioButtonCheckBox test page
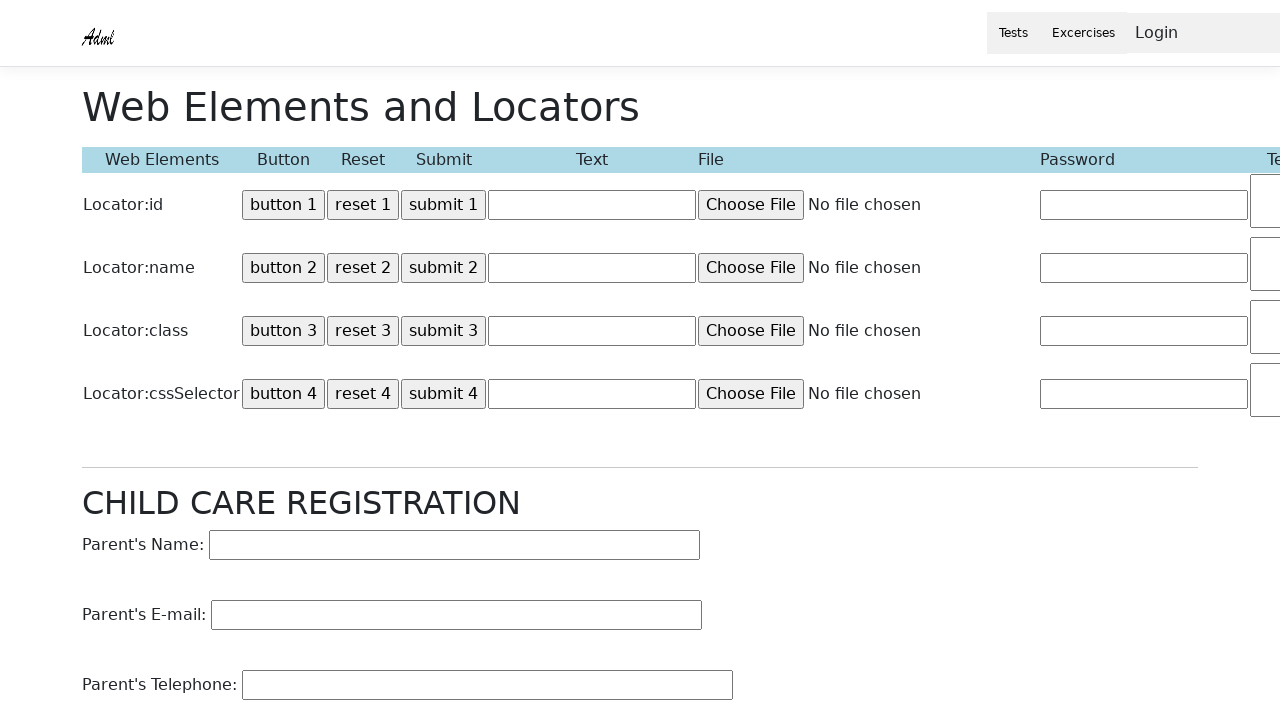

Clicked checkbox element at (1160, 203) on #Checkbox1
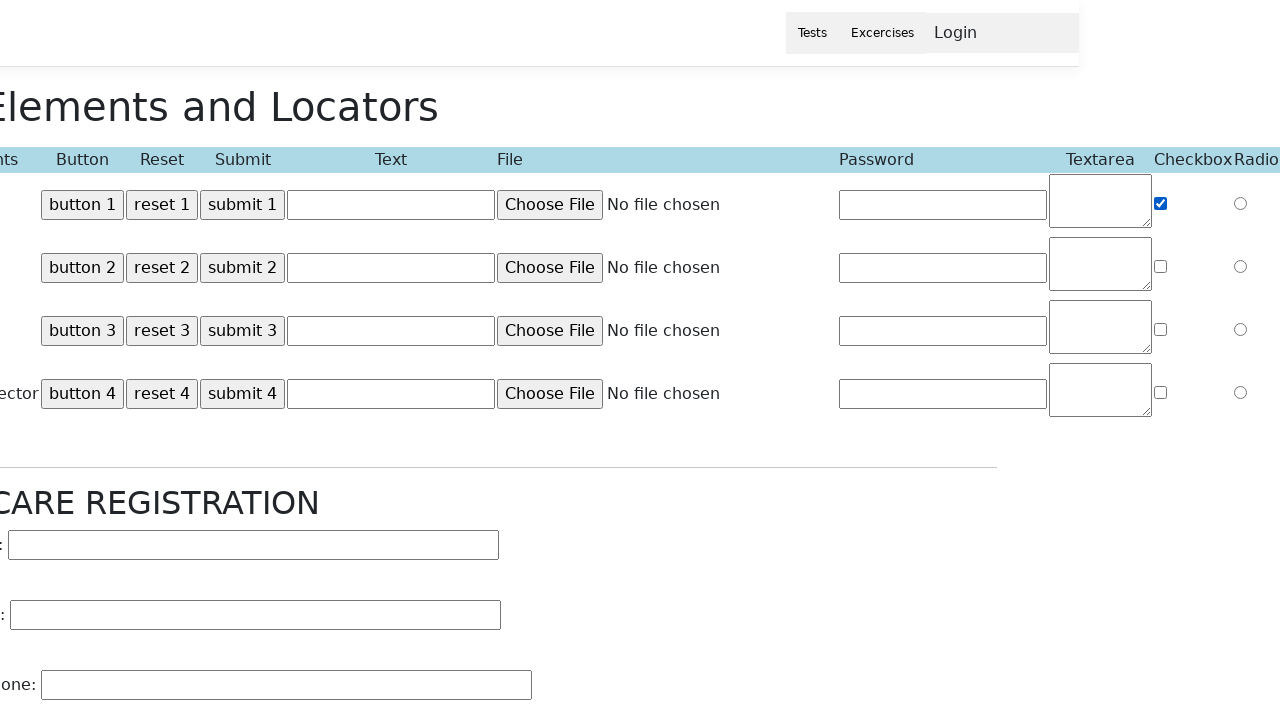

Clicked radio button element at (1240, 266) on input[name='Radio2']
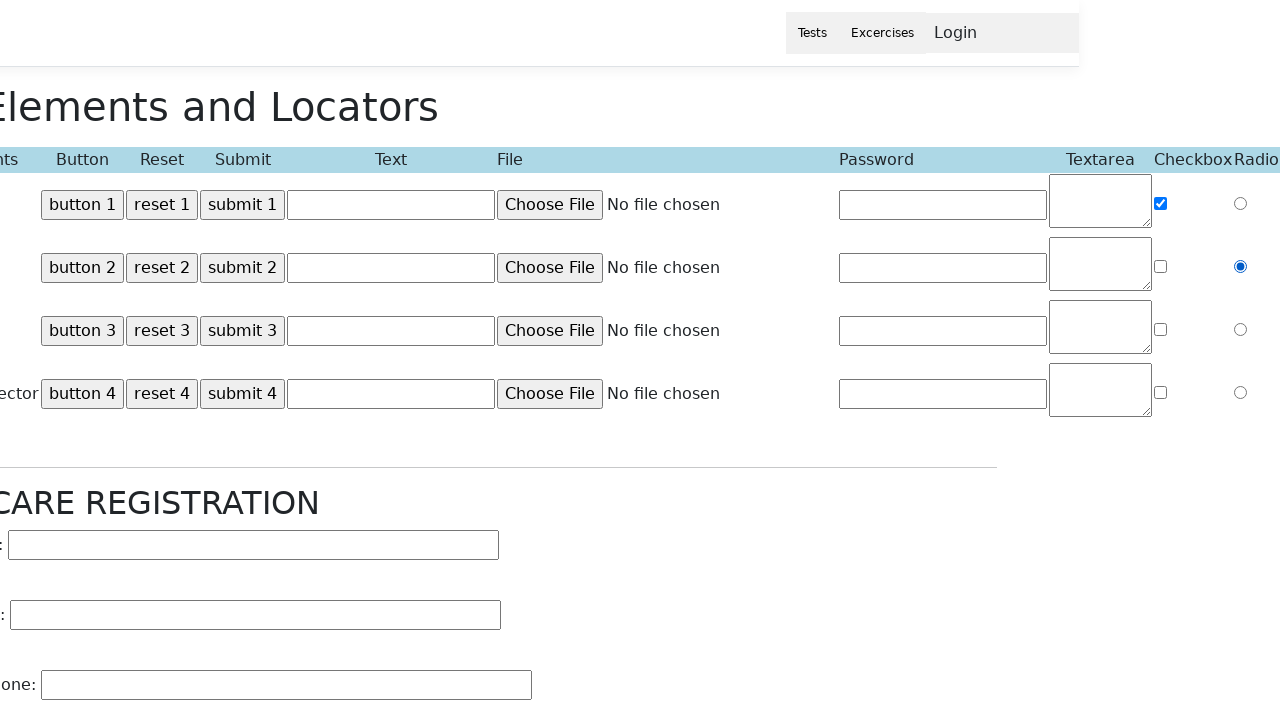

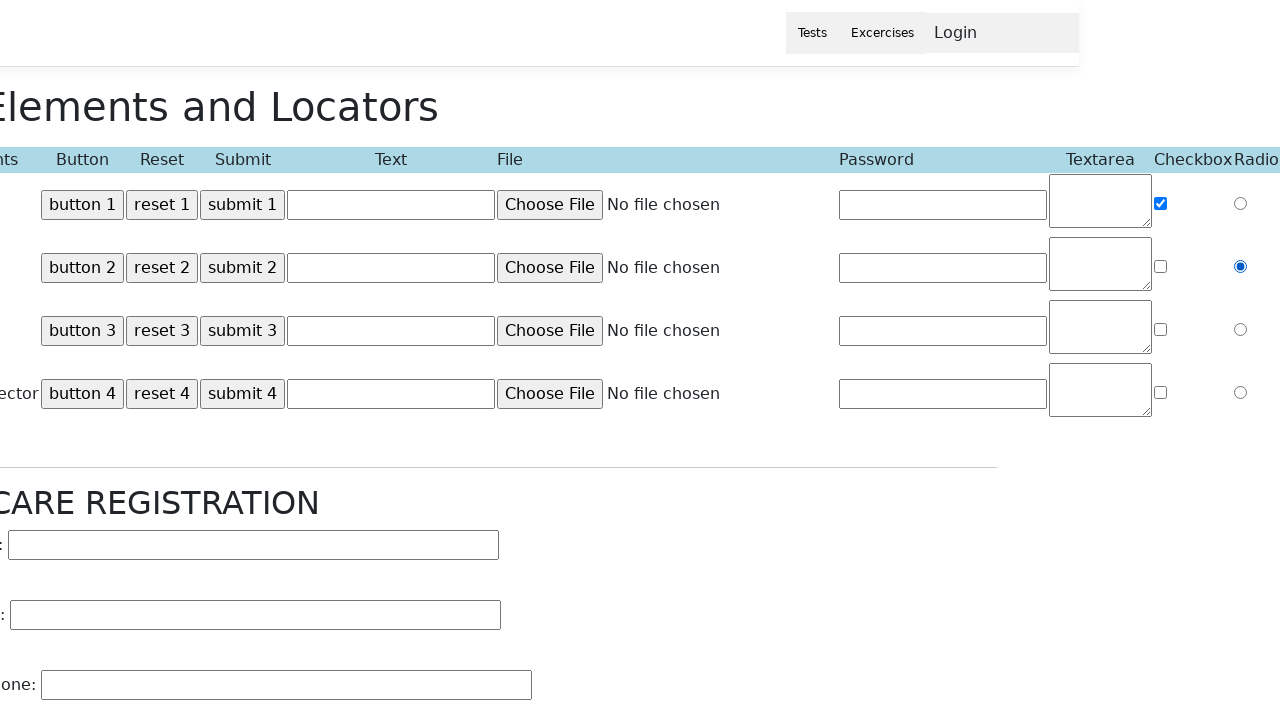